Navigates to a test page, scrolls the window, and verifies the page

Starting URL: https://applitools.github.io/demo/TestPages/FramesTestPage/

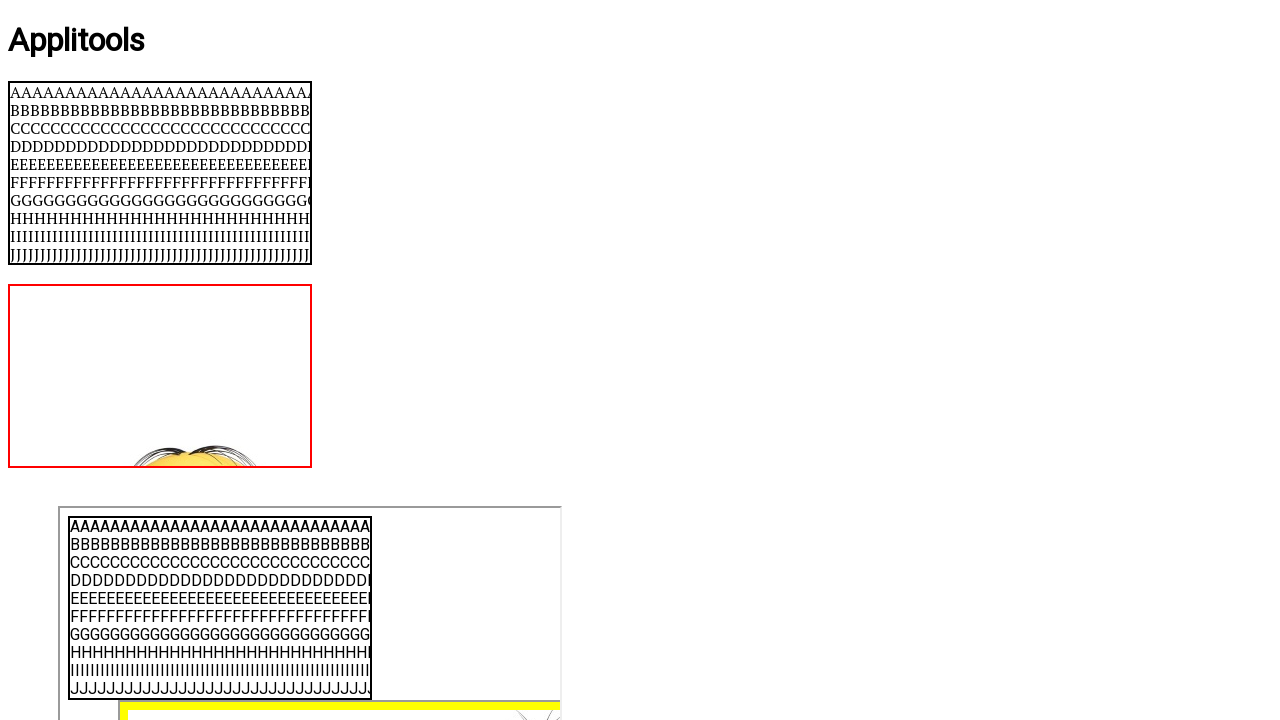

Navigated to FramesTestPage
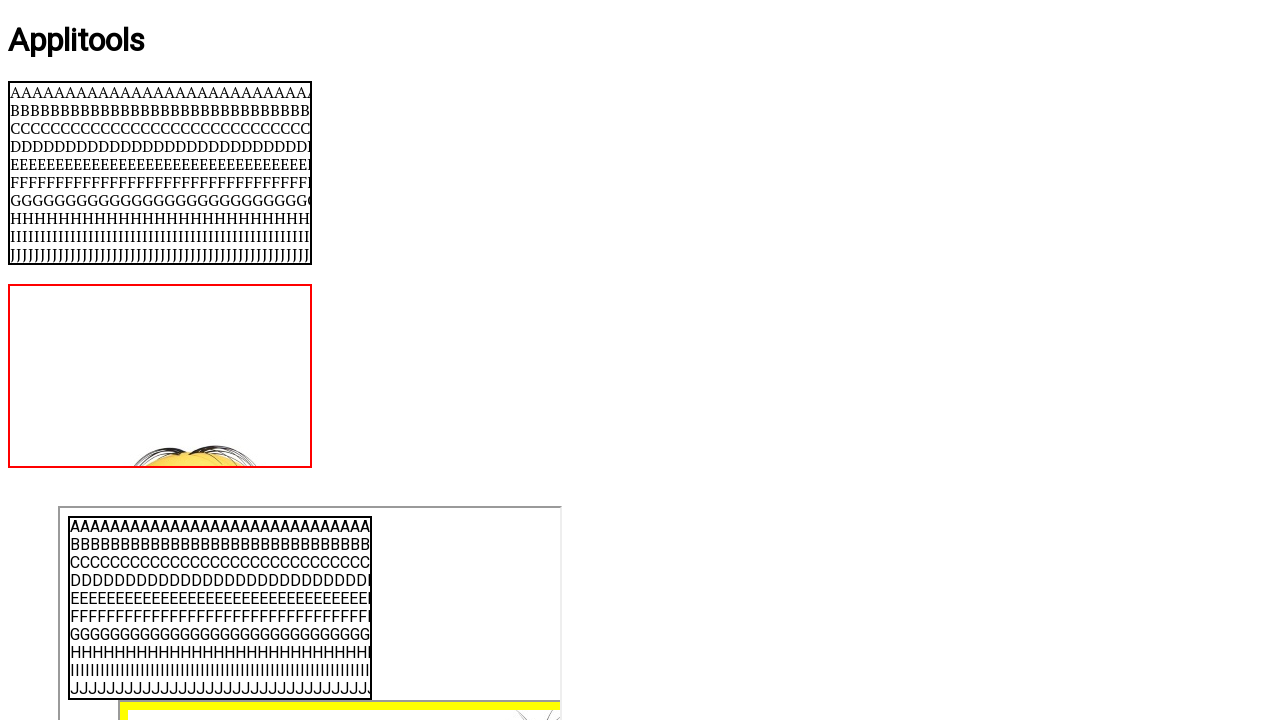

Scrolled window down by 350 pixels
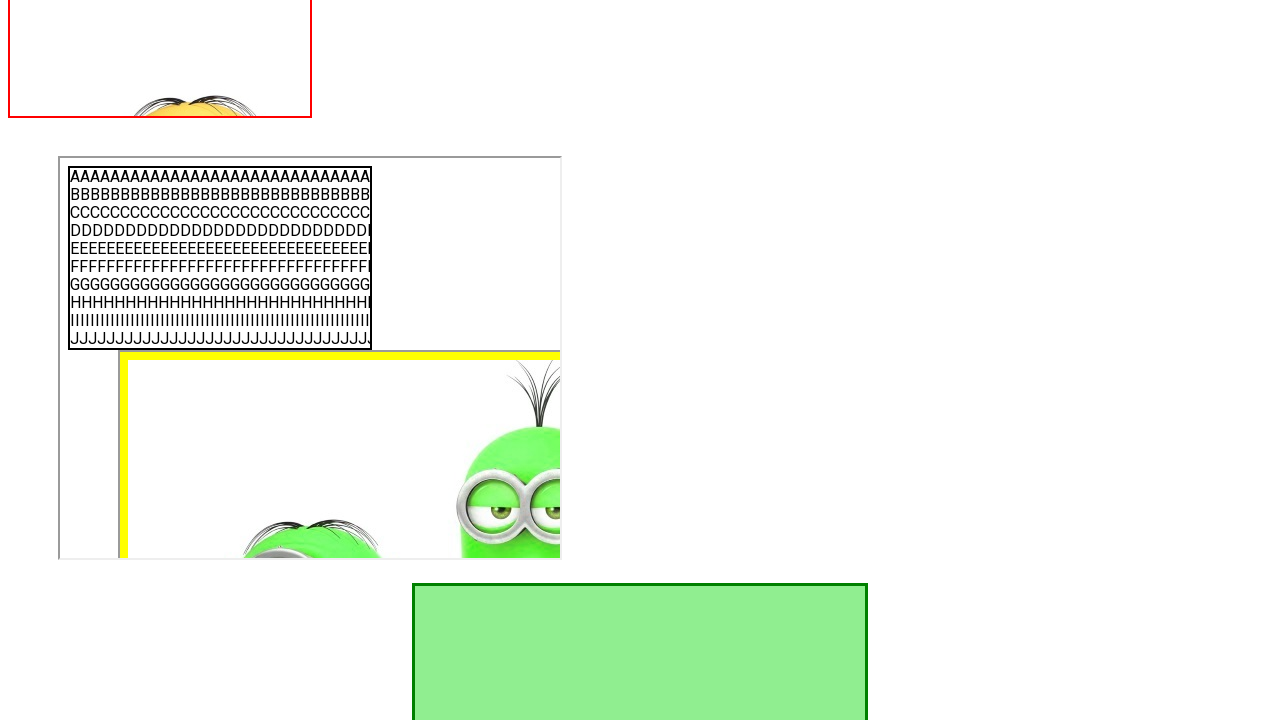

Page content loaded after scroll
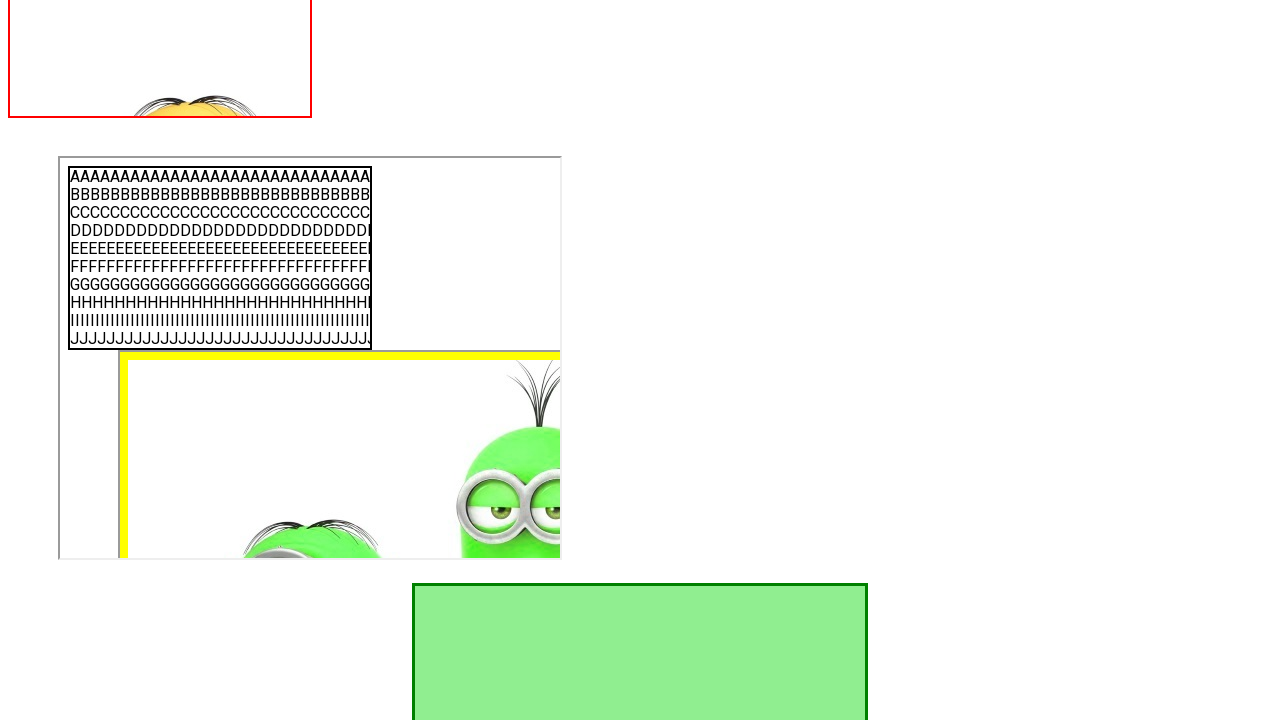

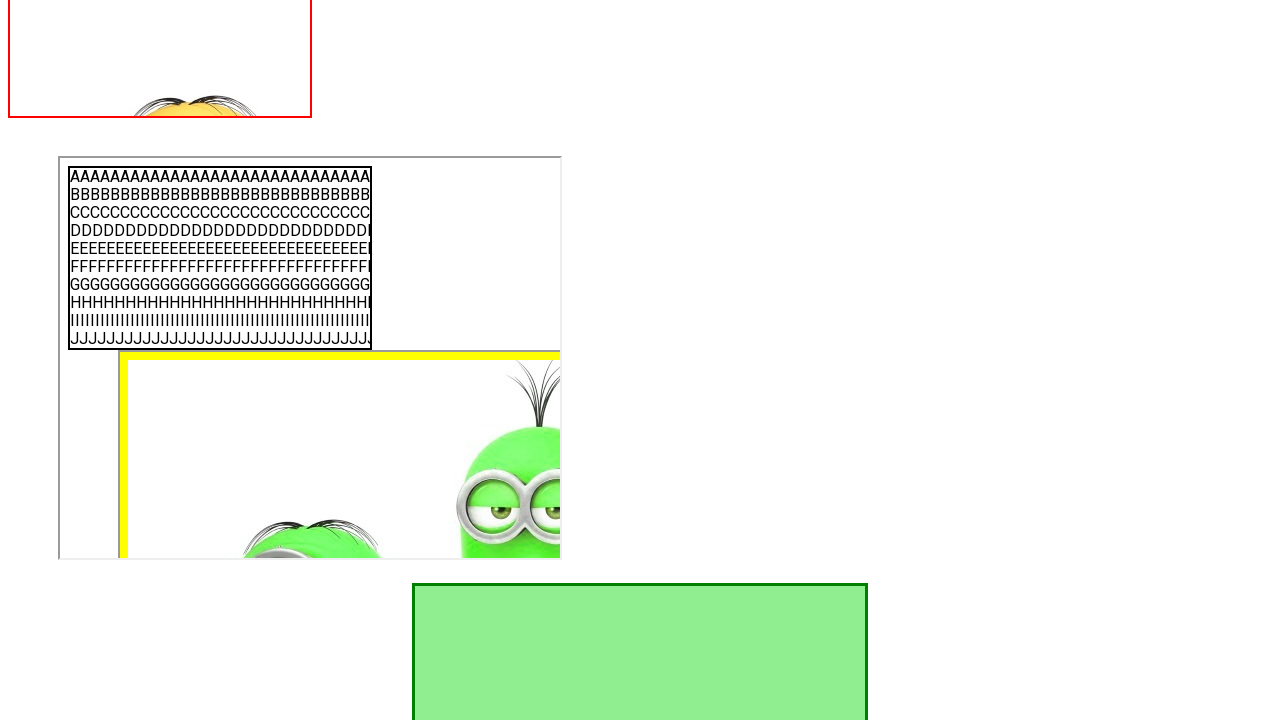